Tests dropdown selection functionality by selecting an option using both value and visible text methods

Starting URL: https://the-internet.herokuapp.com/dropdown

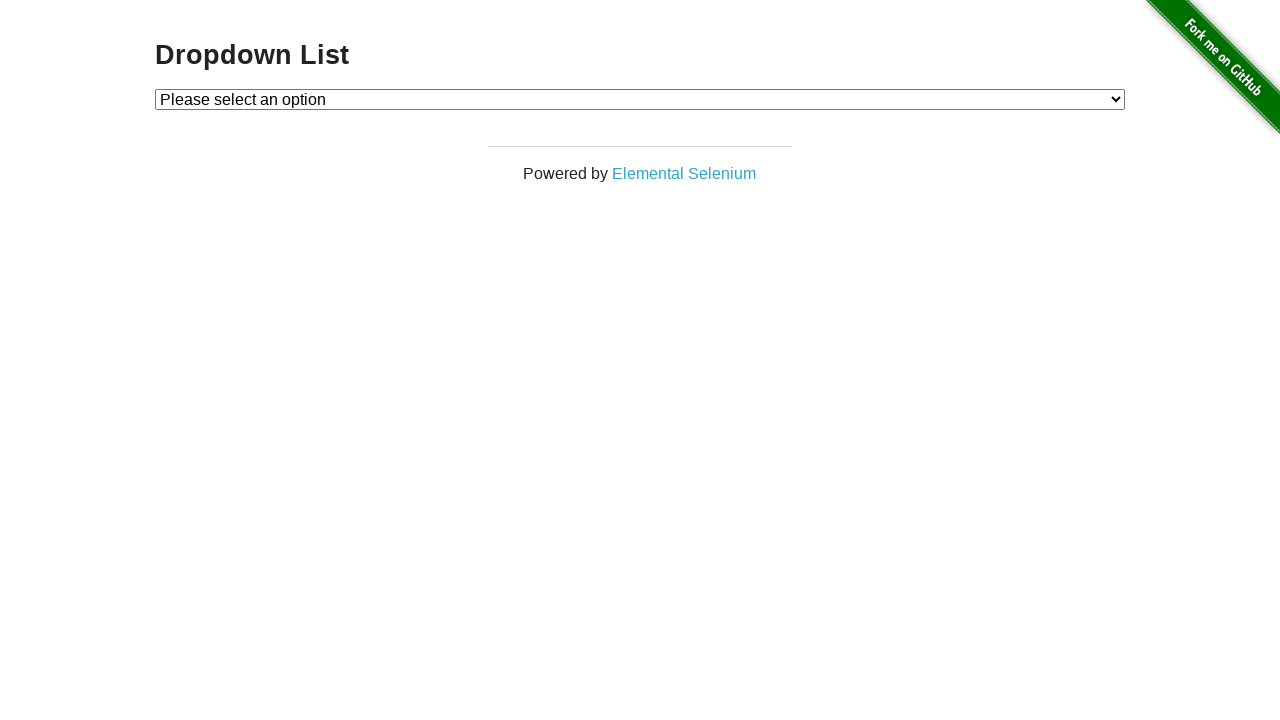

Selected dropdown option by value '2' on select
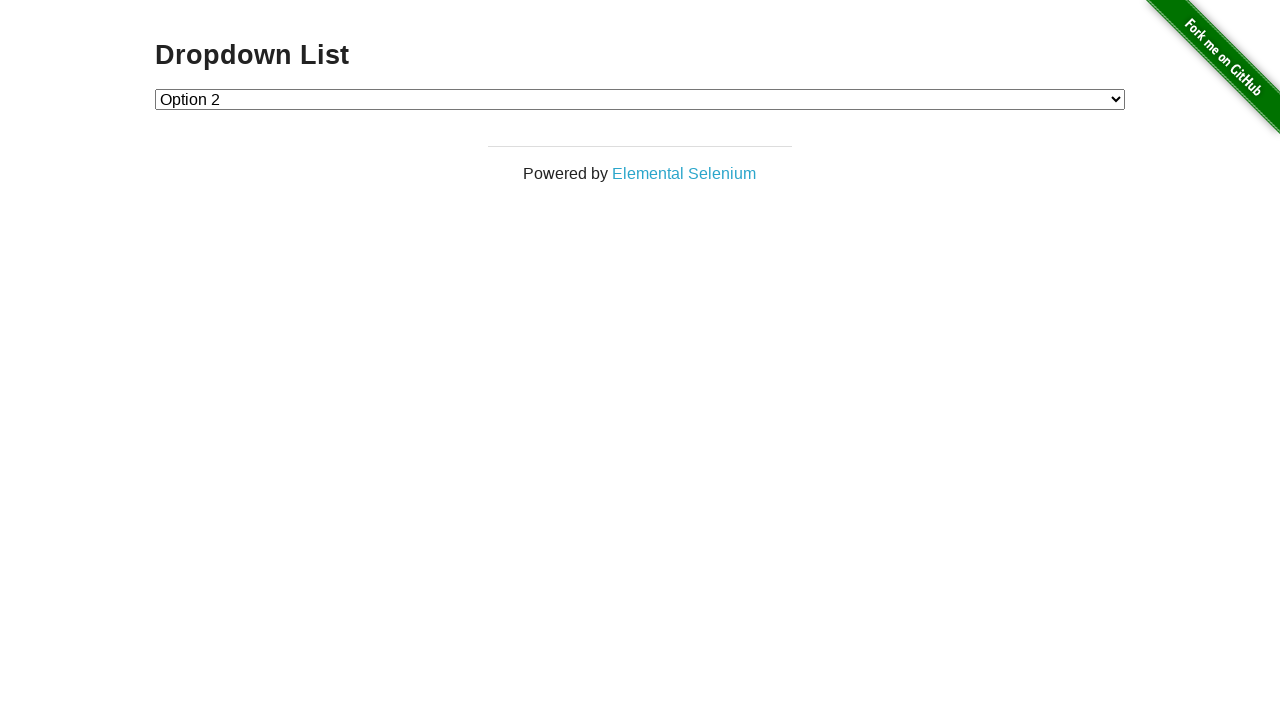

Selected dropdown option by visible text 'Option 2' on select
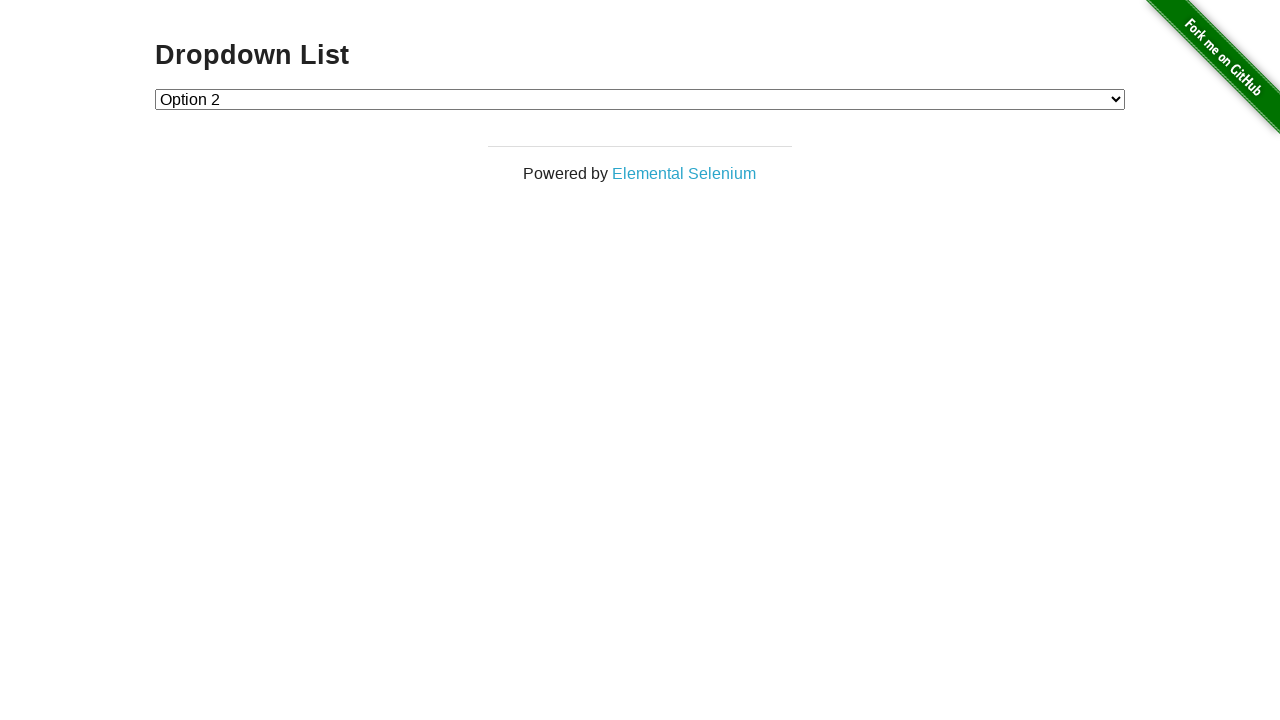

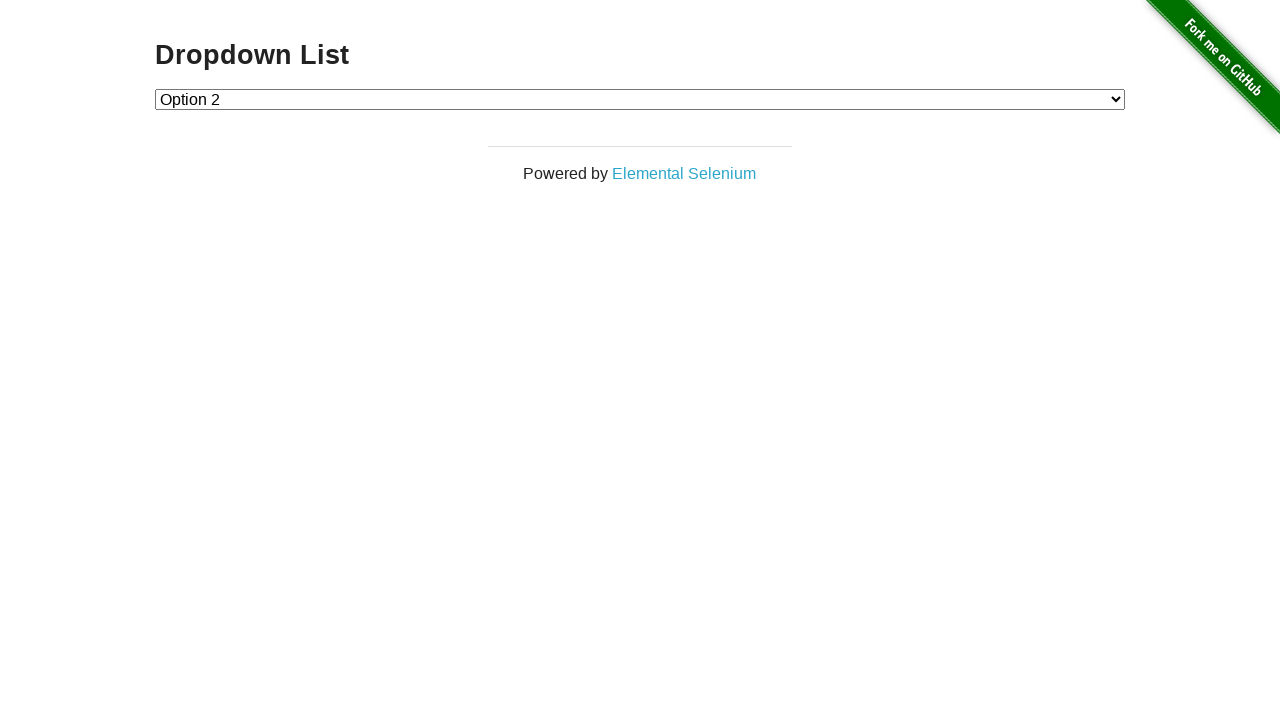